Tests that clicking the "Email" column header in table1 sorts the email values in ascending order.

Starting URL: http://the-internet.herokuapp.com/tables

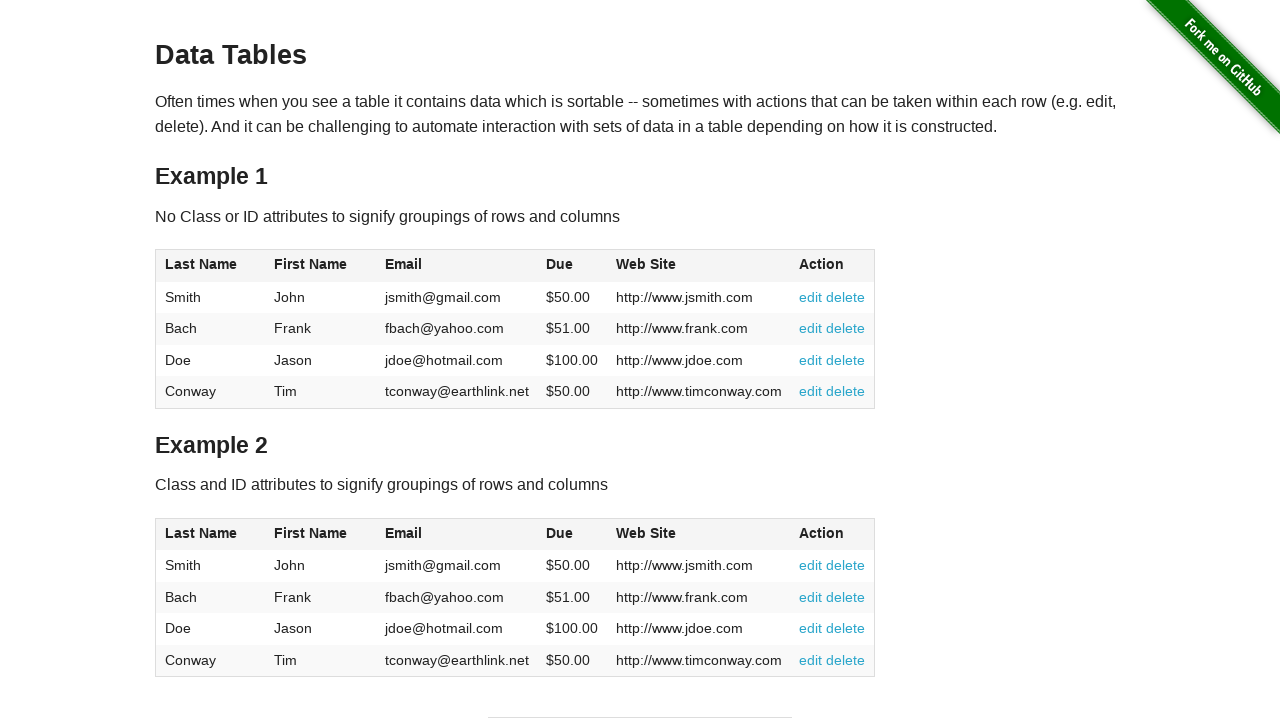

Clicked Email column header in table1 to sort at (457, 266) on #table1 thead tr th:nth-of-type(3)
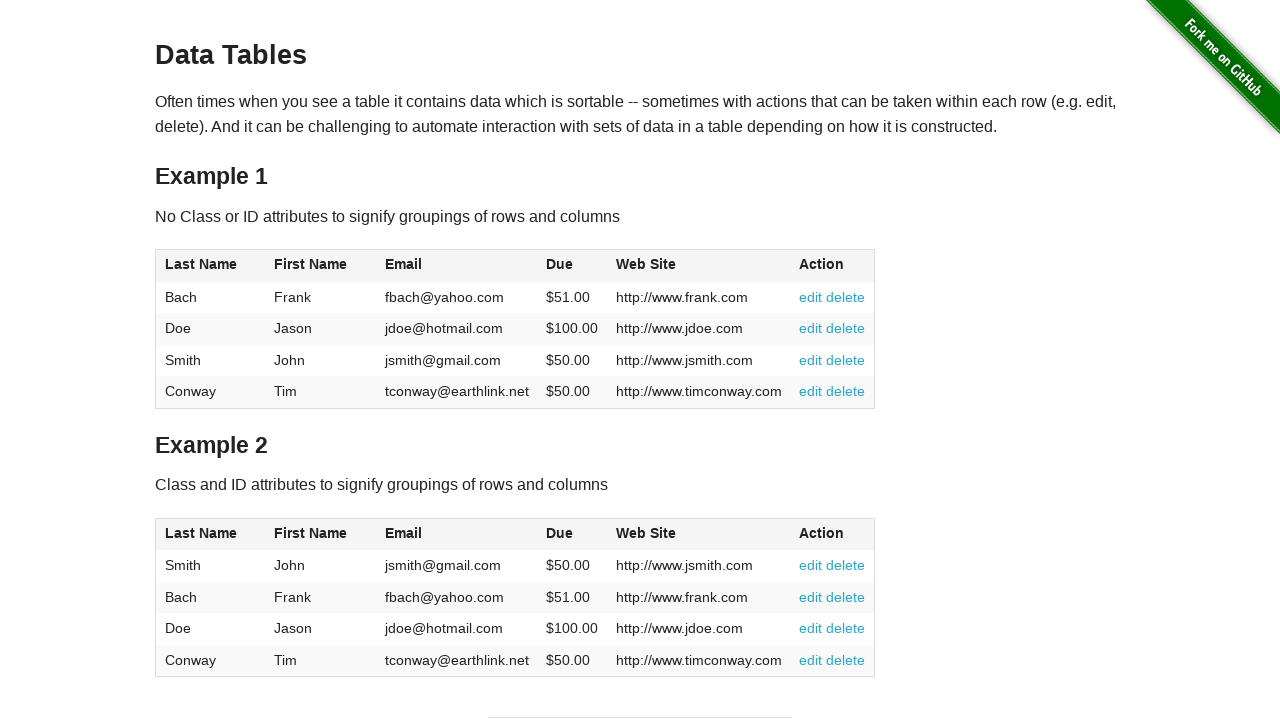

Verified table1 email column is present after sorting
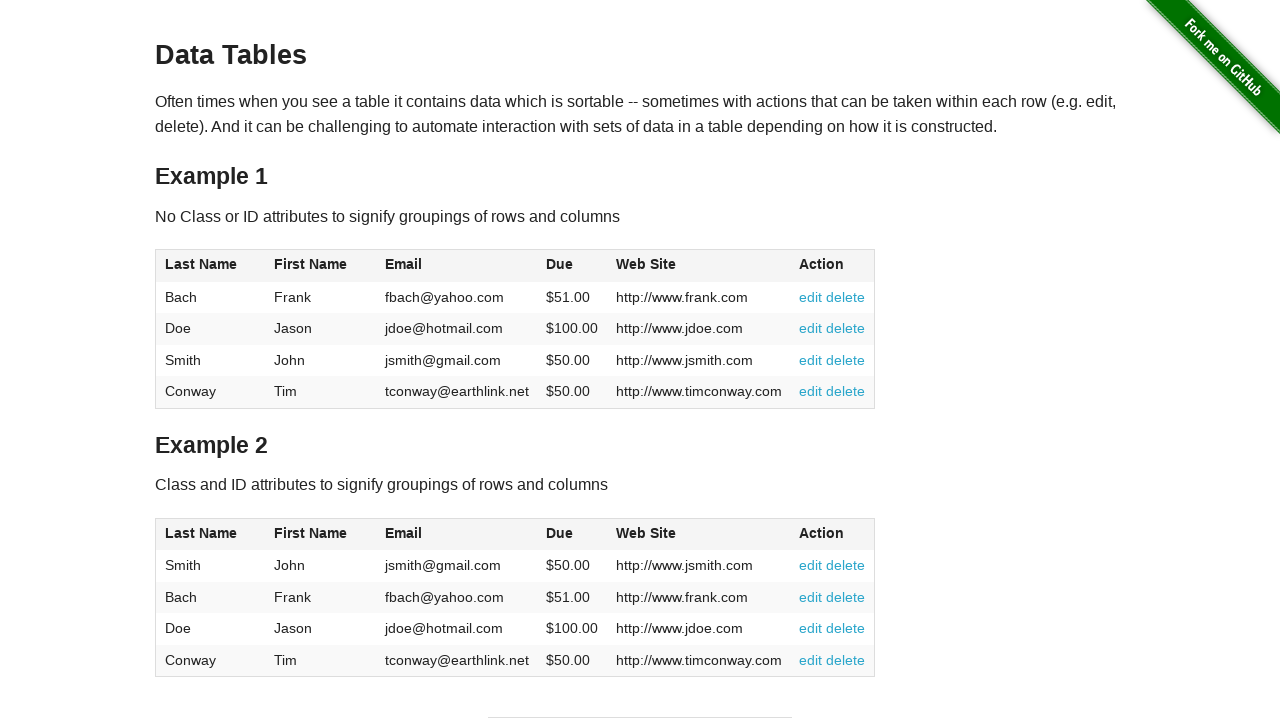

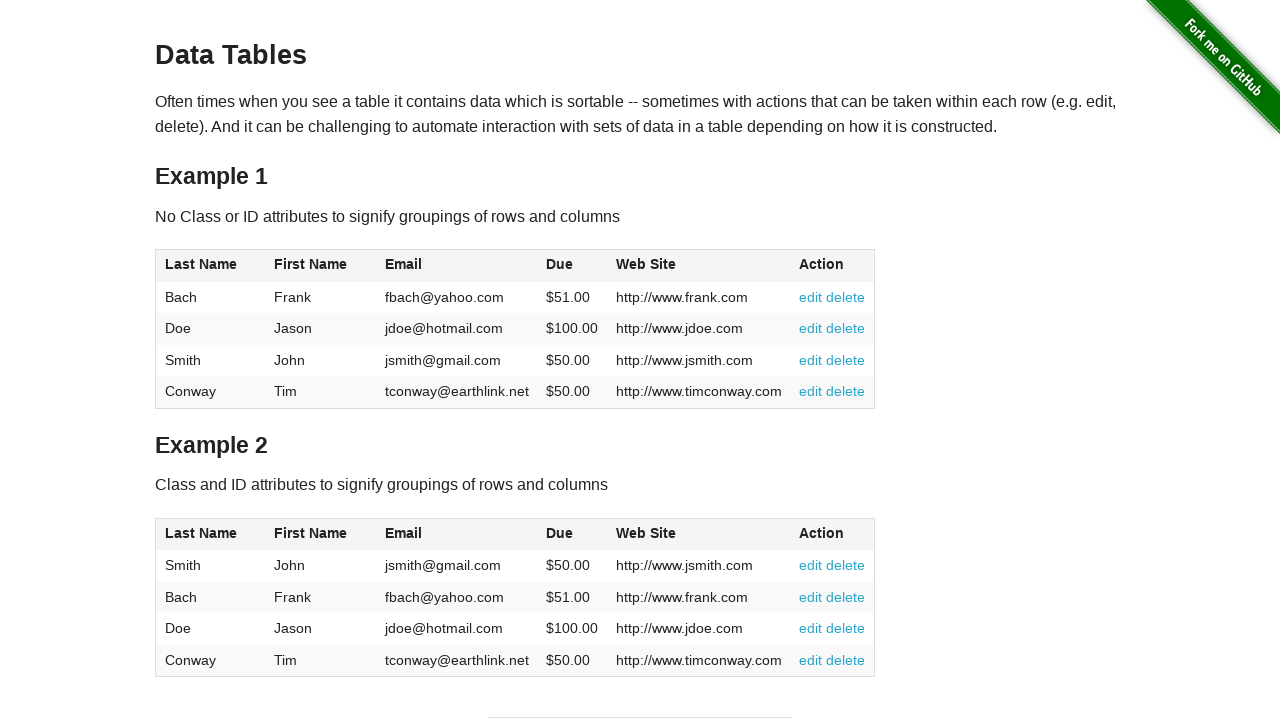